Tests adding and removing elements dynamically on a page, verifying element visibility after each action

Starting URL: https://practice.cydeo.com/add_remove_elements/

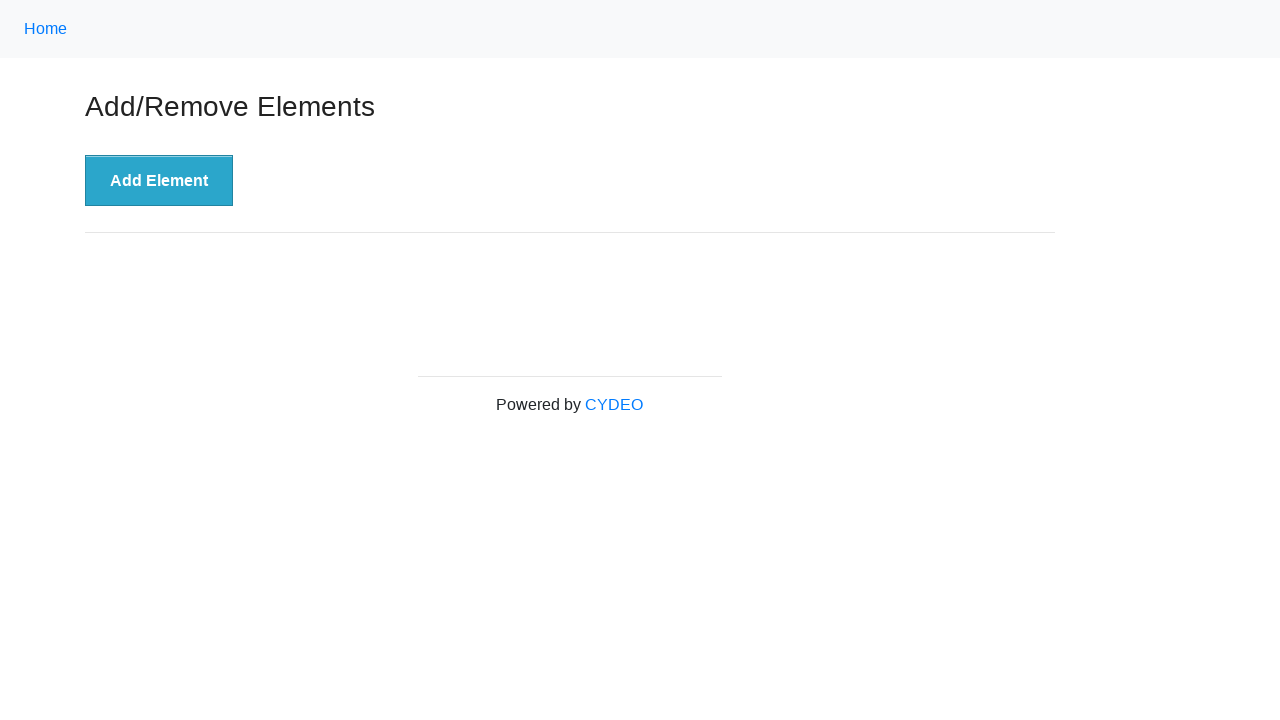

Clicked 'Add Element' button to create a new delete button at (159, 181) on xpath=//button[.='Add Element']
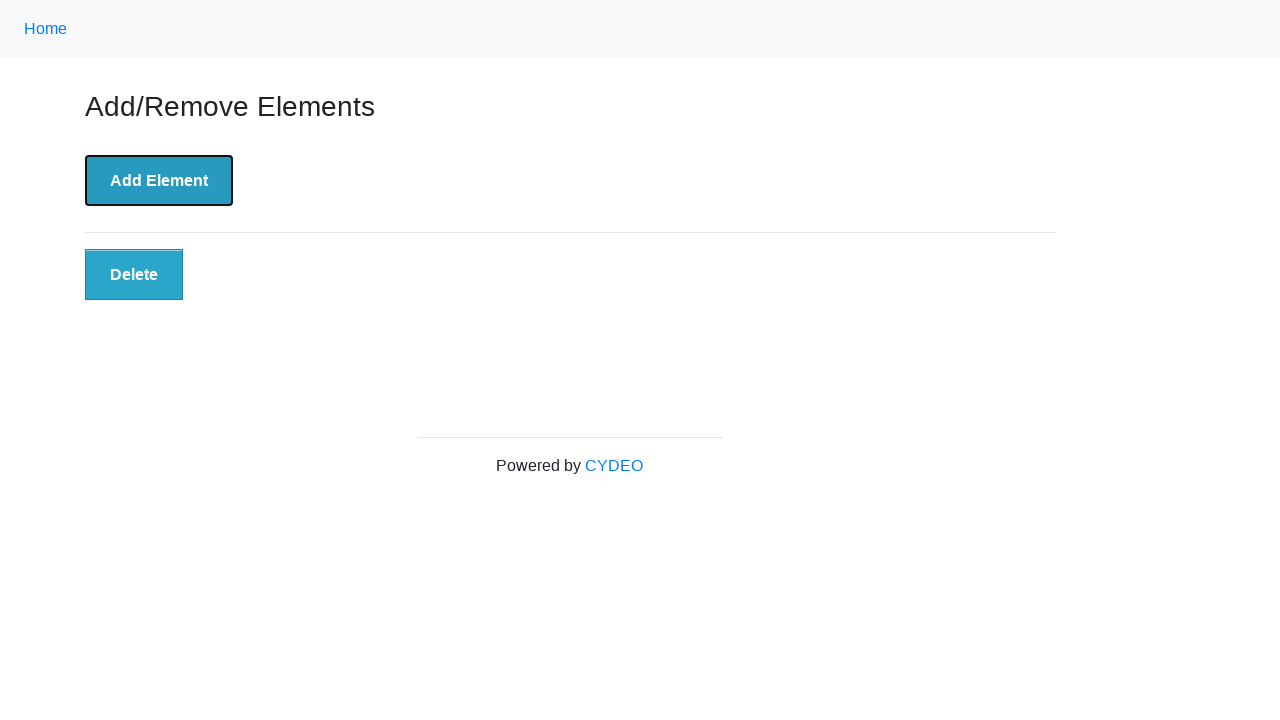

Verified delete button appeared after adding element
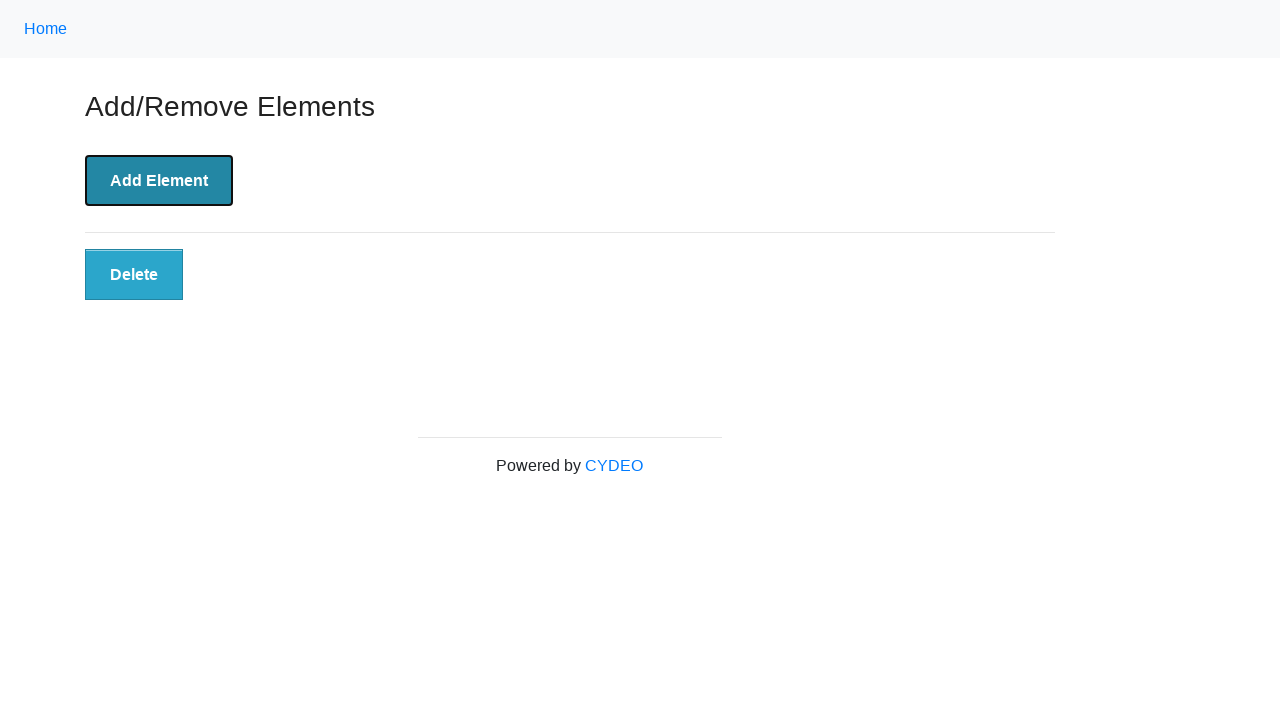

Clicked delete button to remove the dynamically added element at (134, 275) on xpath=//button[@class='added-manually']
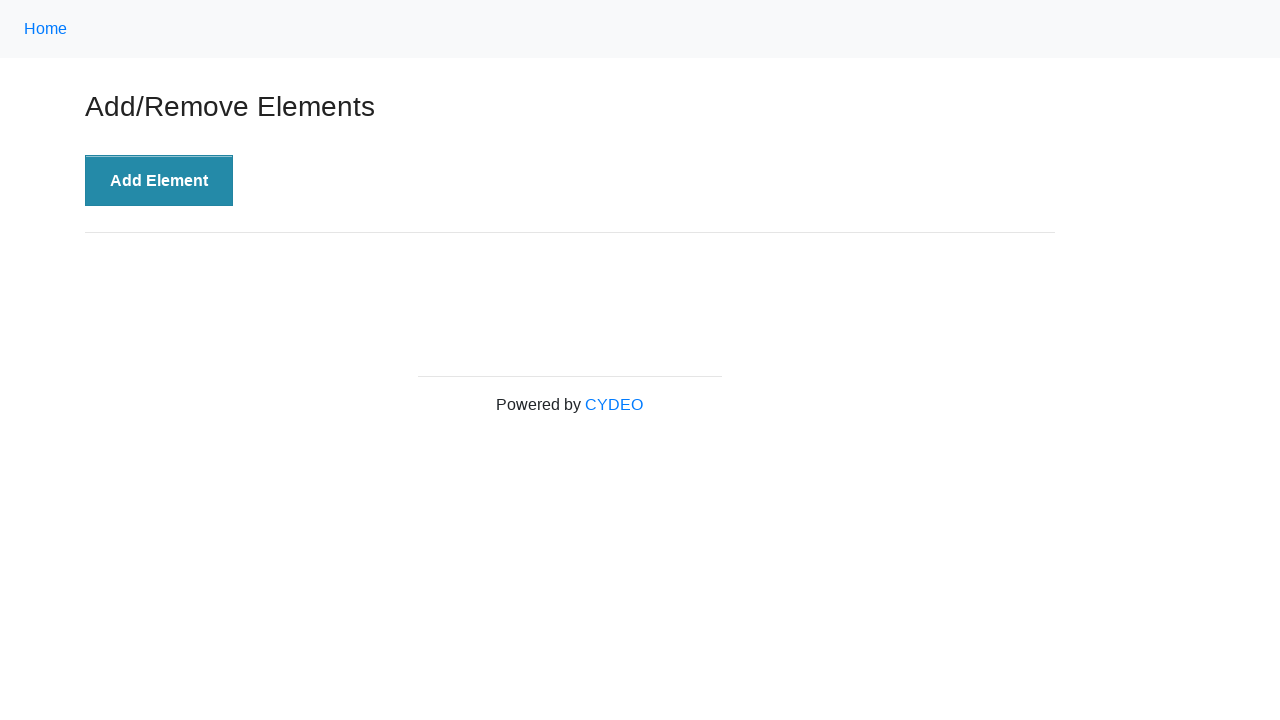

Confirmed delete button no longer exists in DOM after deletion (stale element reference test passed)
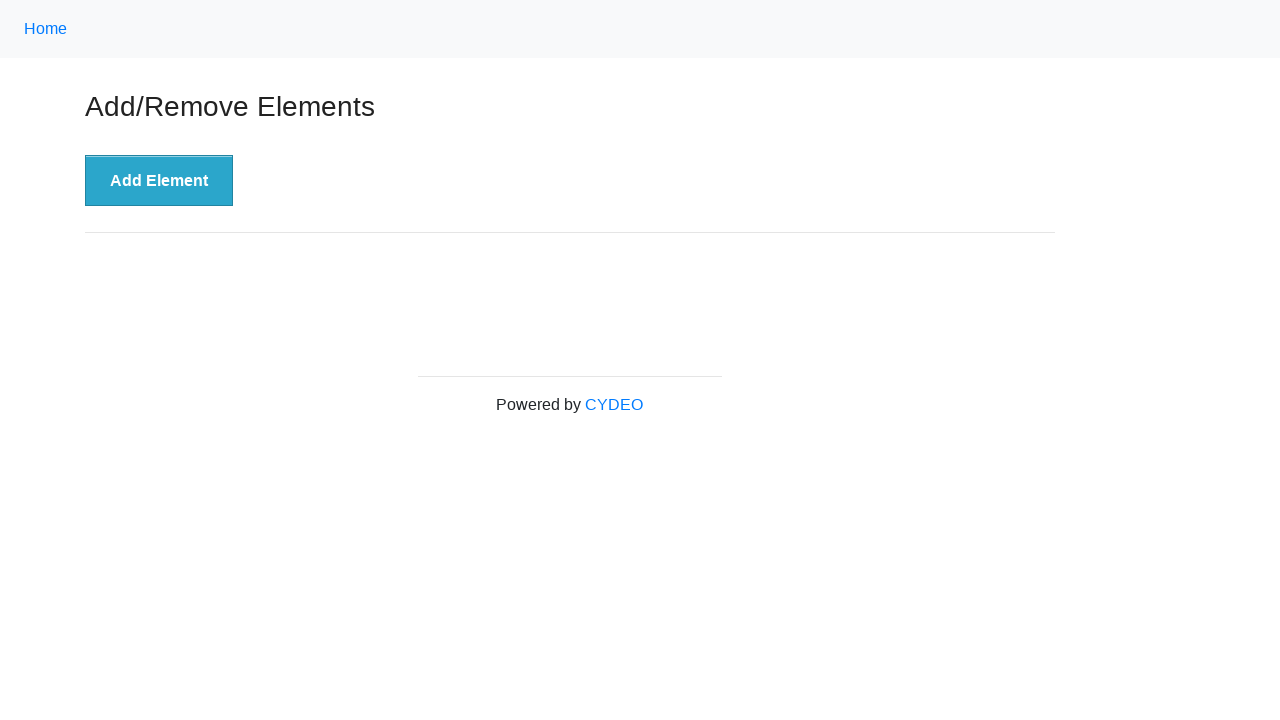

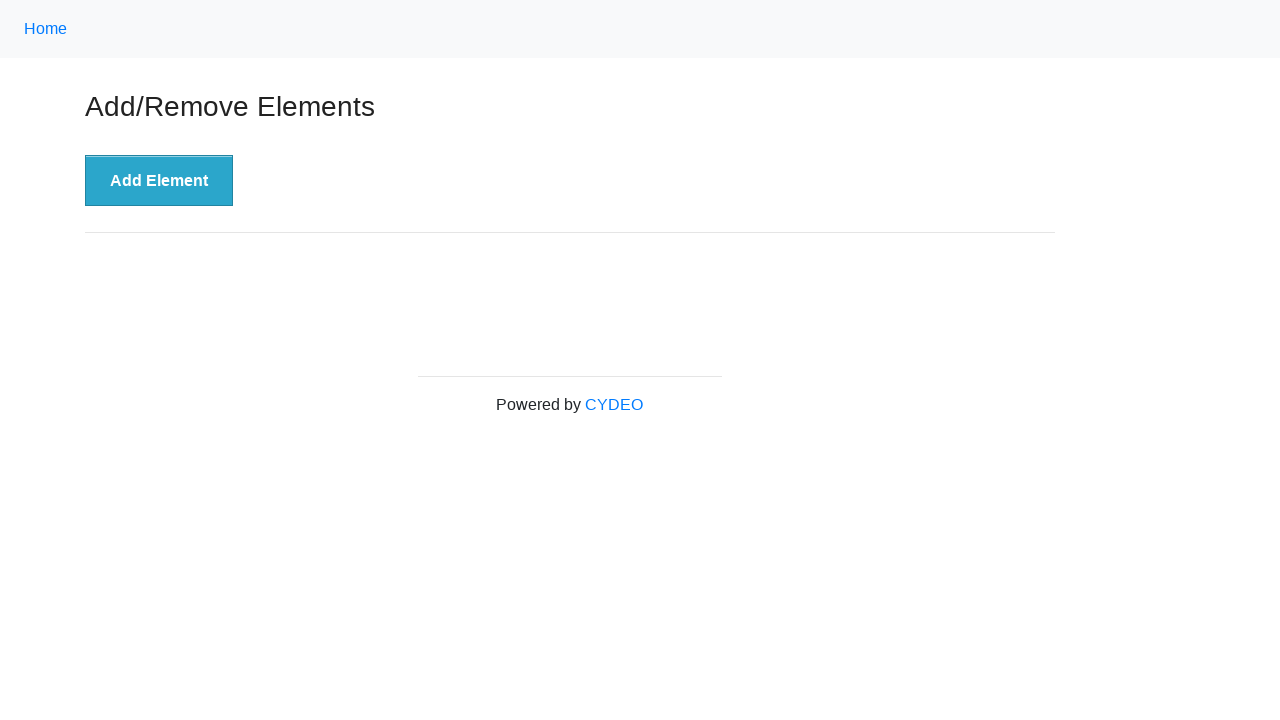